Navigates to OrangeHRM free trial page and verifies the URL contains "orangehrm"

Starting URL: https://www.orangehrm.com/30-day-free-trial/

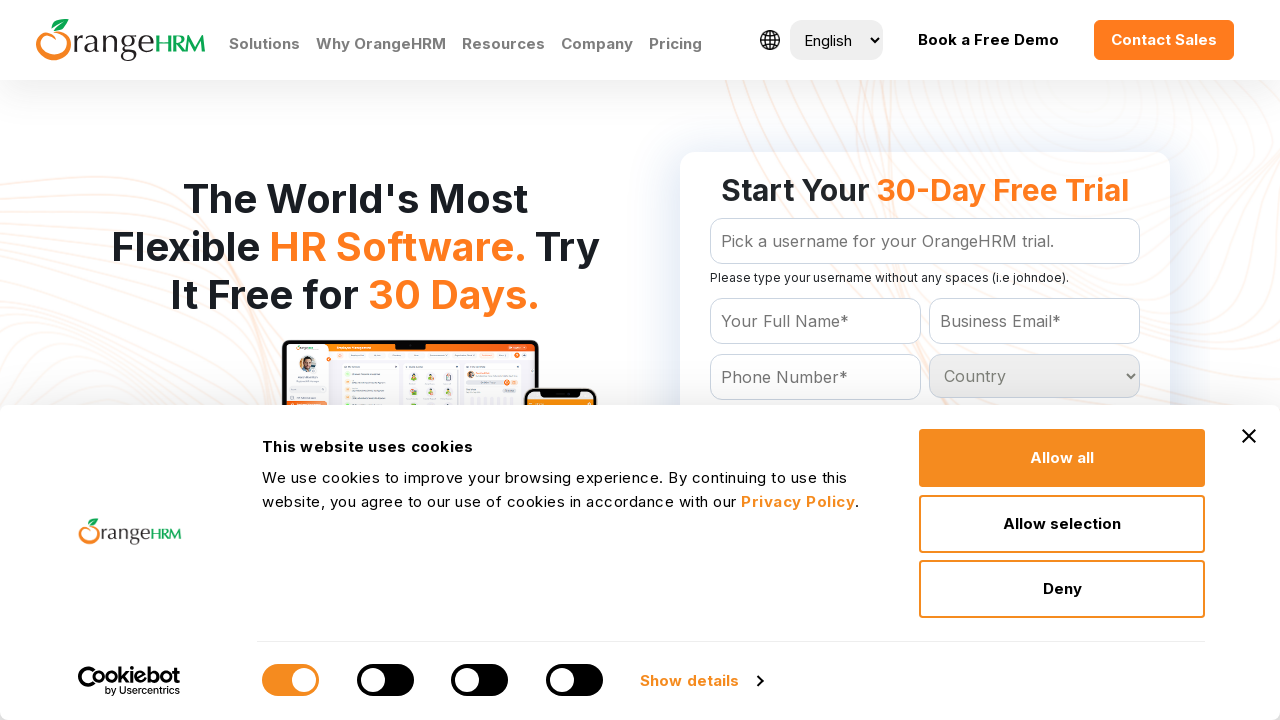

Waited for page to reach domcontentloaded state
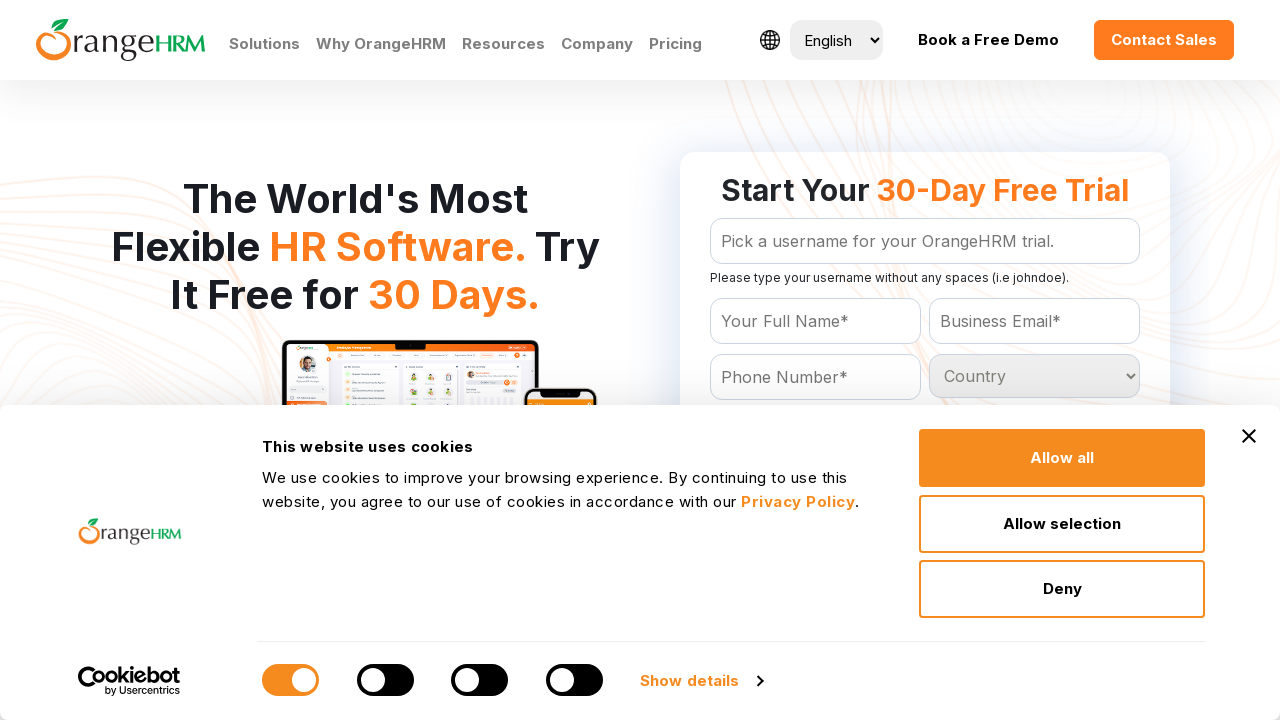

Retrieved current URL: https://www.orangehrm.com/30-day-free-trial/
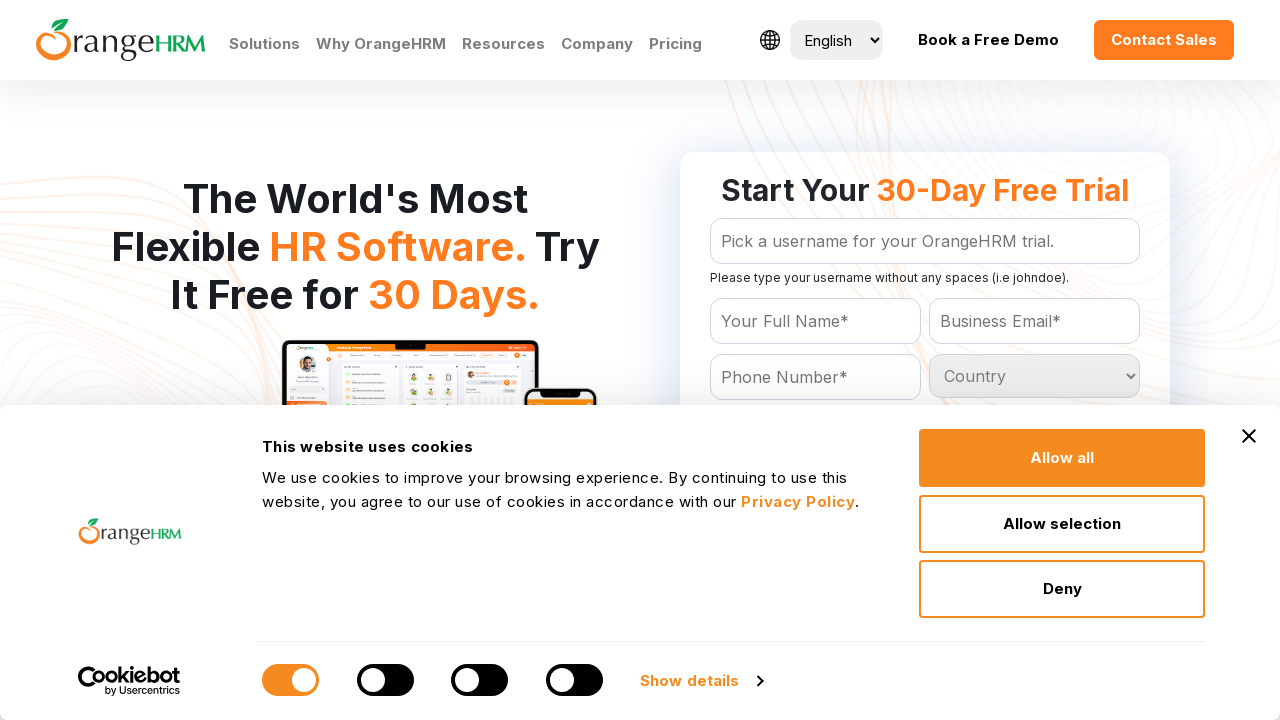

Verified that URL contains 'orangehrm'
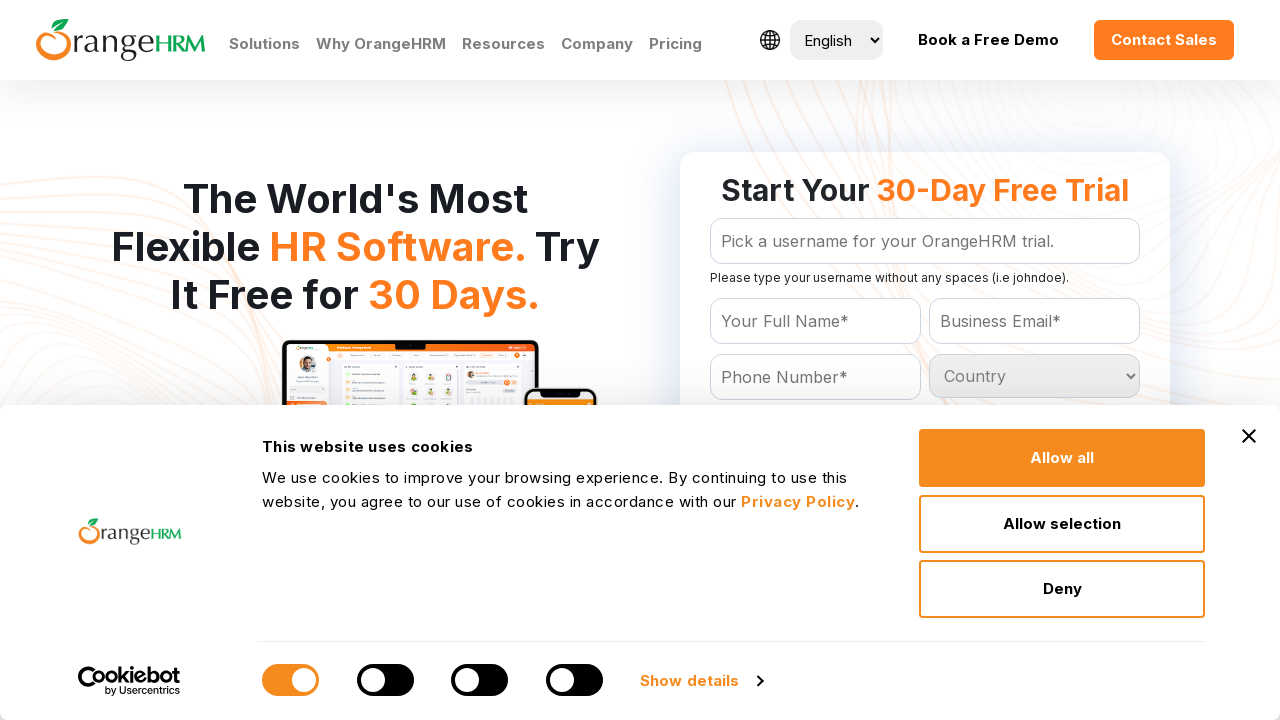

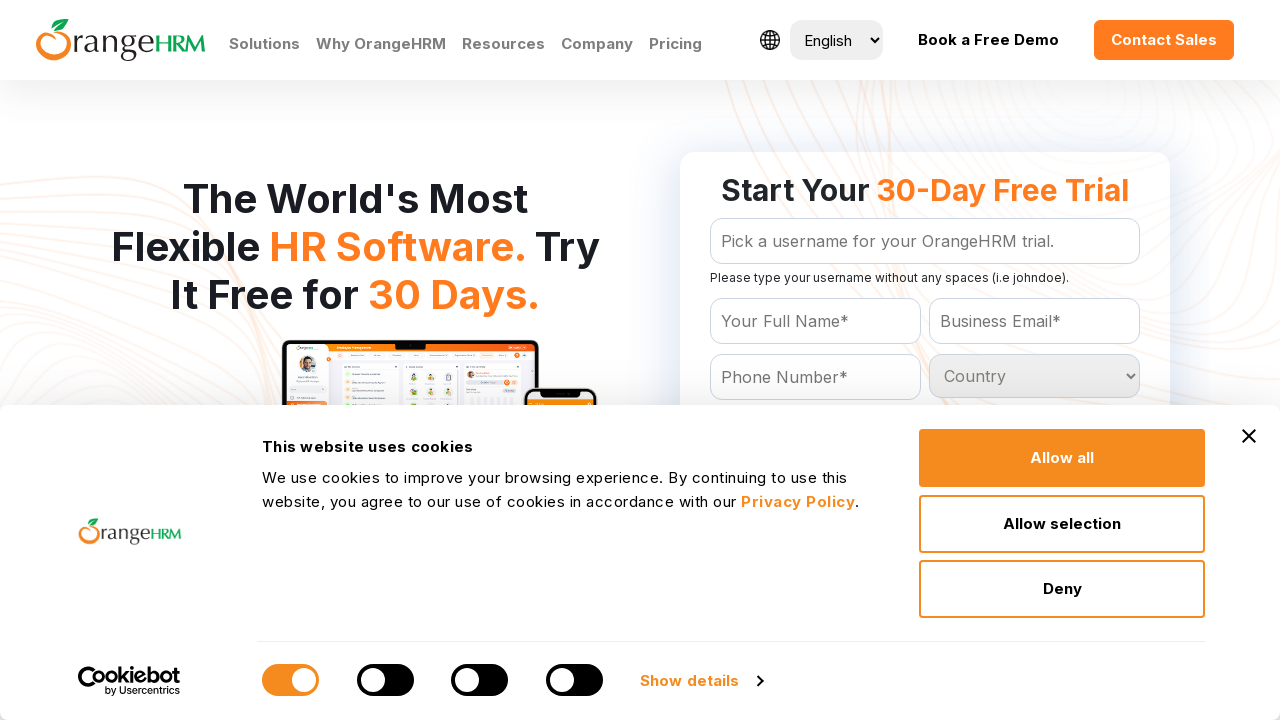